Tests interaction with a modal entry advertisement by clicking the close button in the modal footer to dismiss it.

Starting URL: http://the-internet.herokuapp.com/entry_ad

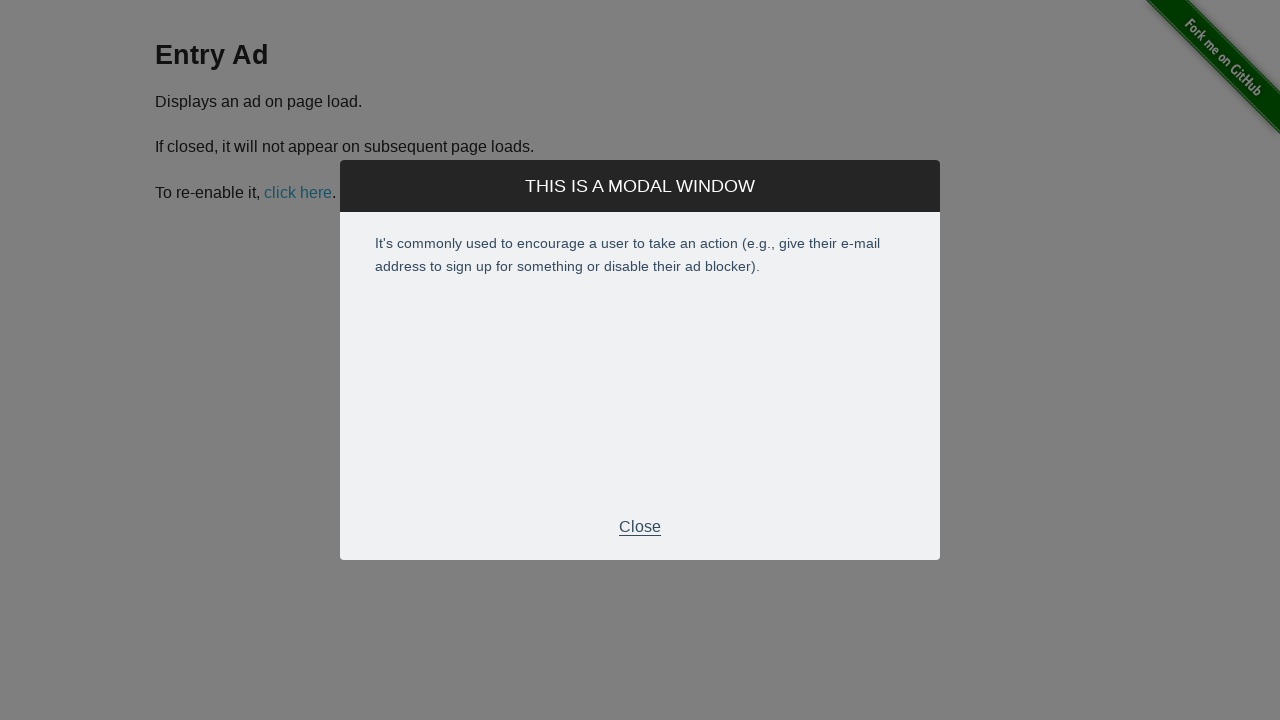

Entry advertisement modal appeared and close button was located
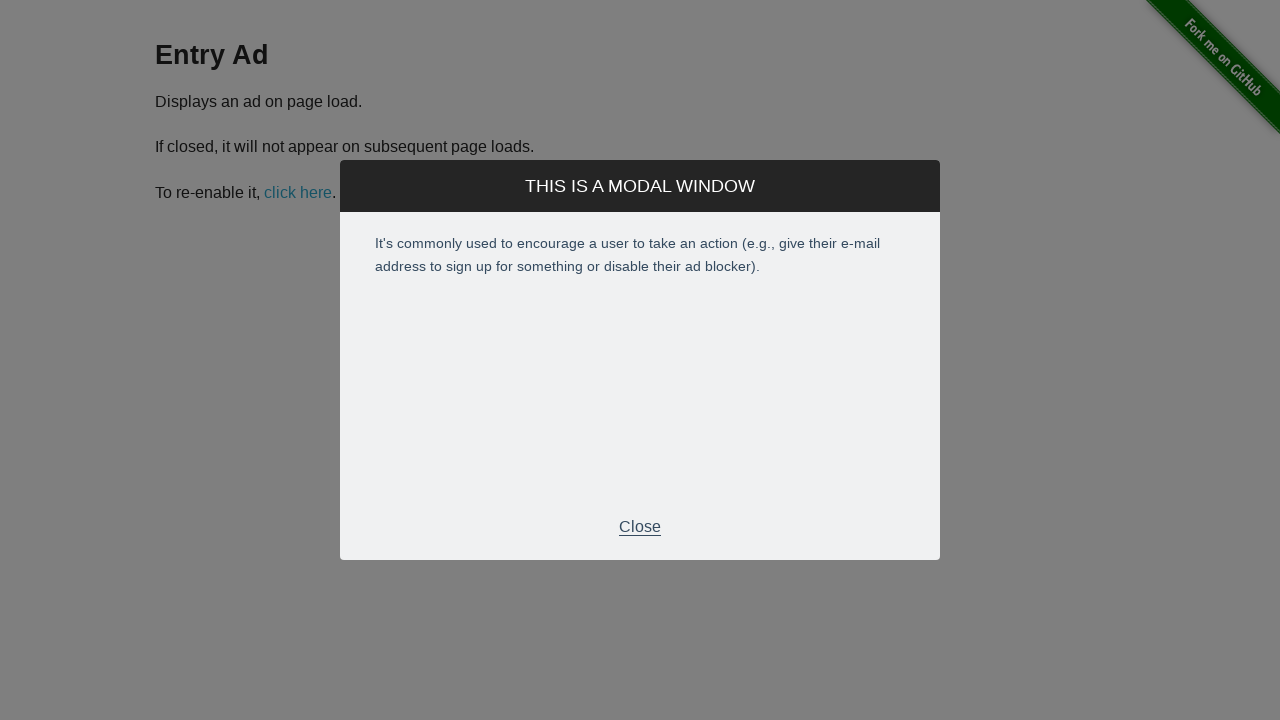

Clicked the close button in the modal footer to dismiss the entry advertisement at (640, 527) on div.modal-footer > p
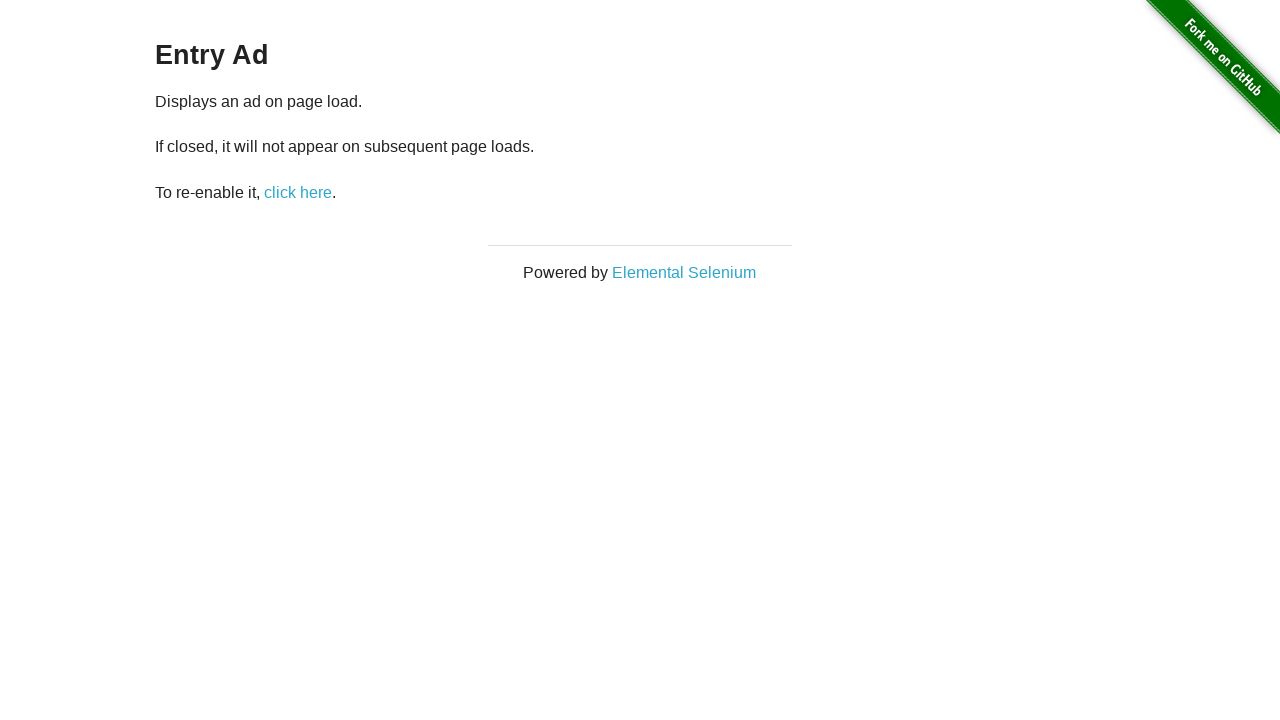

Modal successfully disappeared and was no longer visible
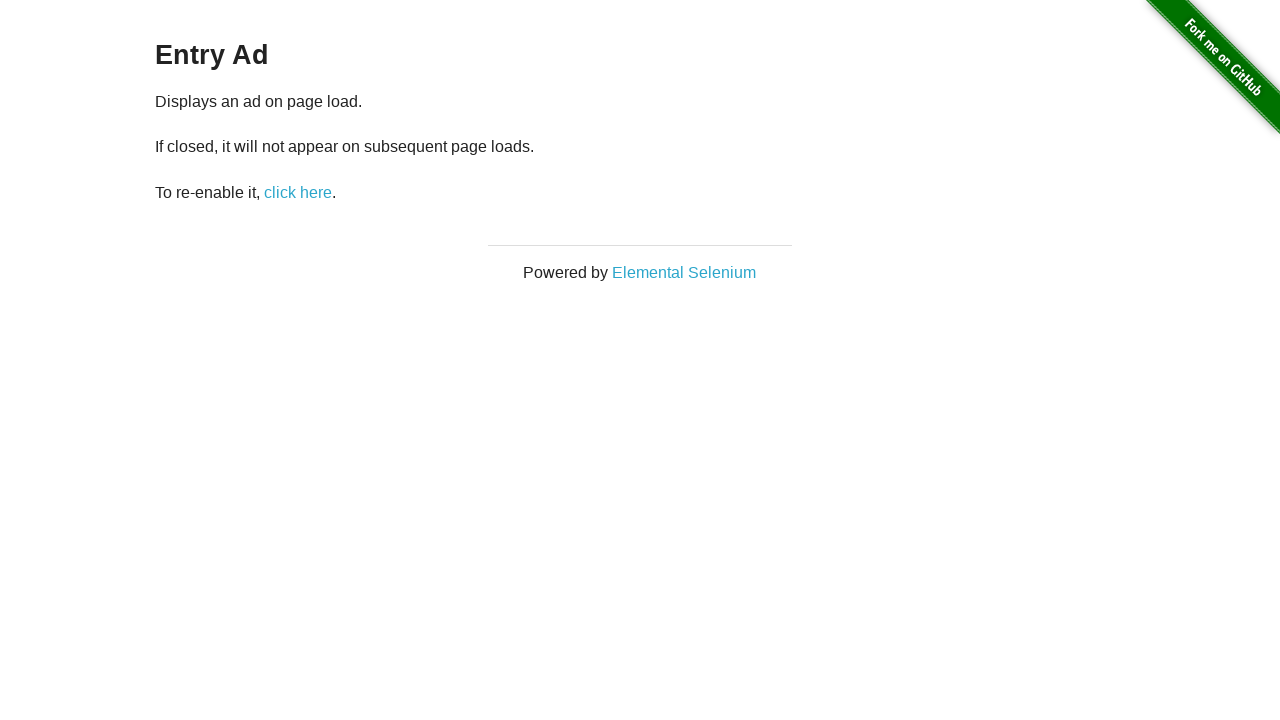

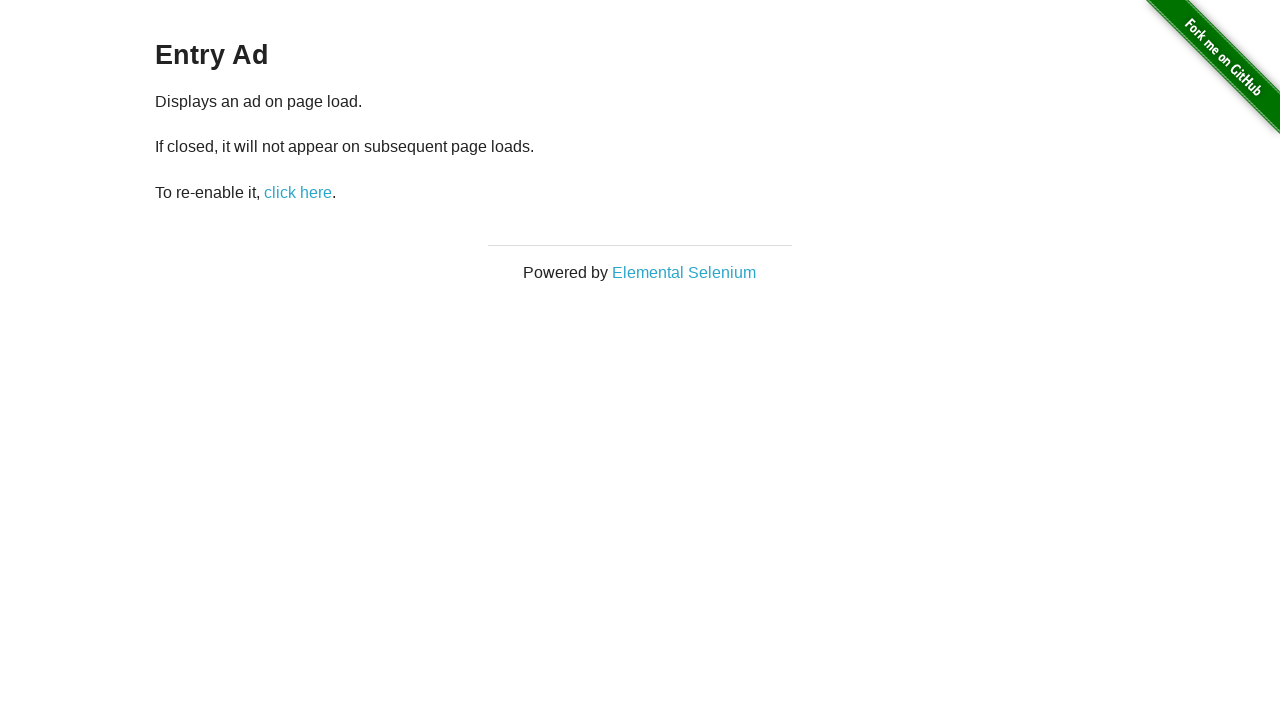